Tests state dropdown functionality by selecting multiple states (Illinois, Virginia, California) and verifying the final selection is California

Starting URL: https://practice.cydeo.com/dropdown

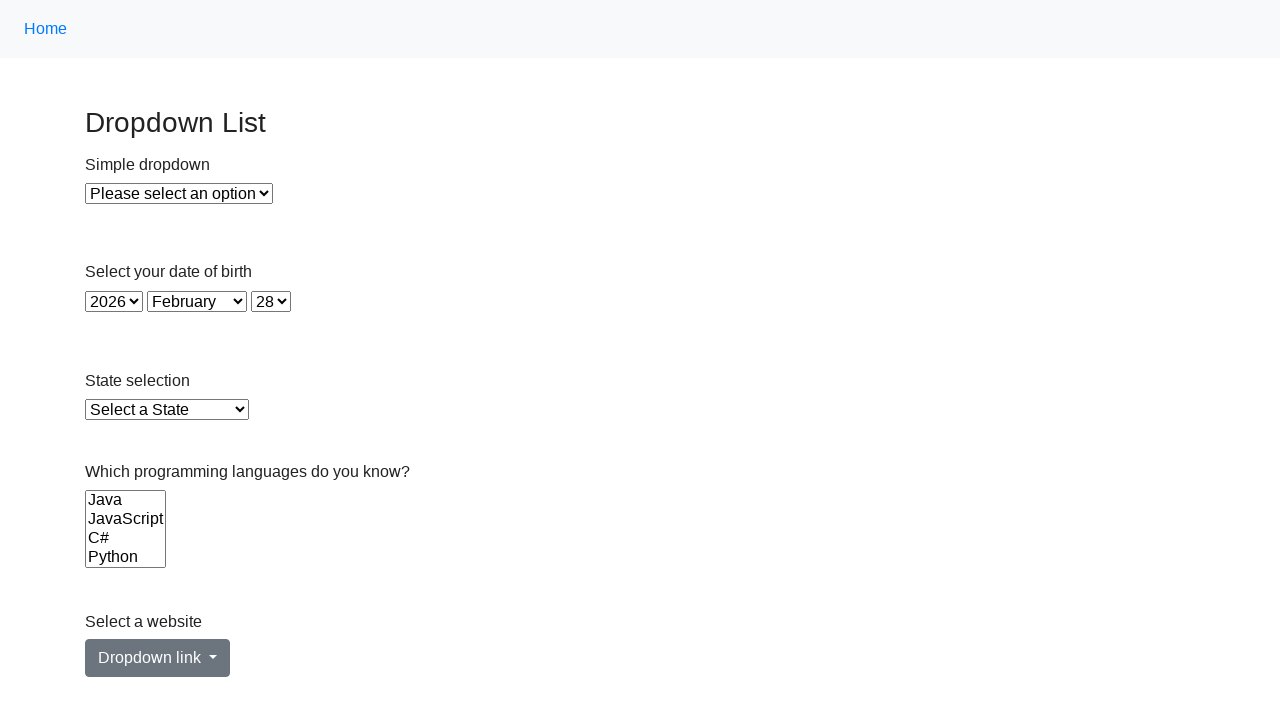

Selected Illinois from state dropdown by visible text on select#state
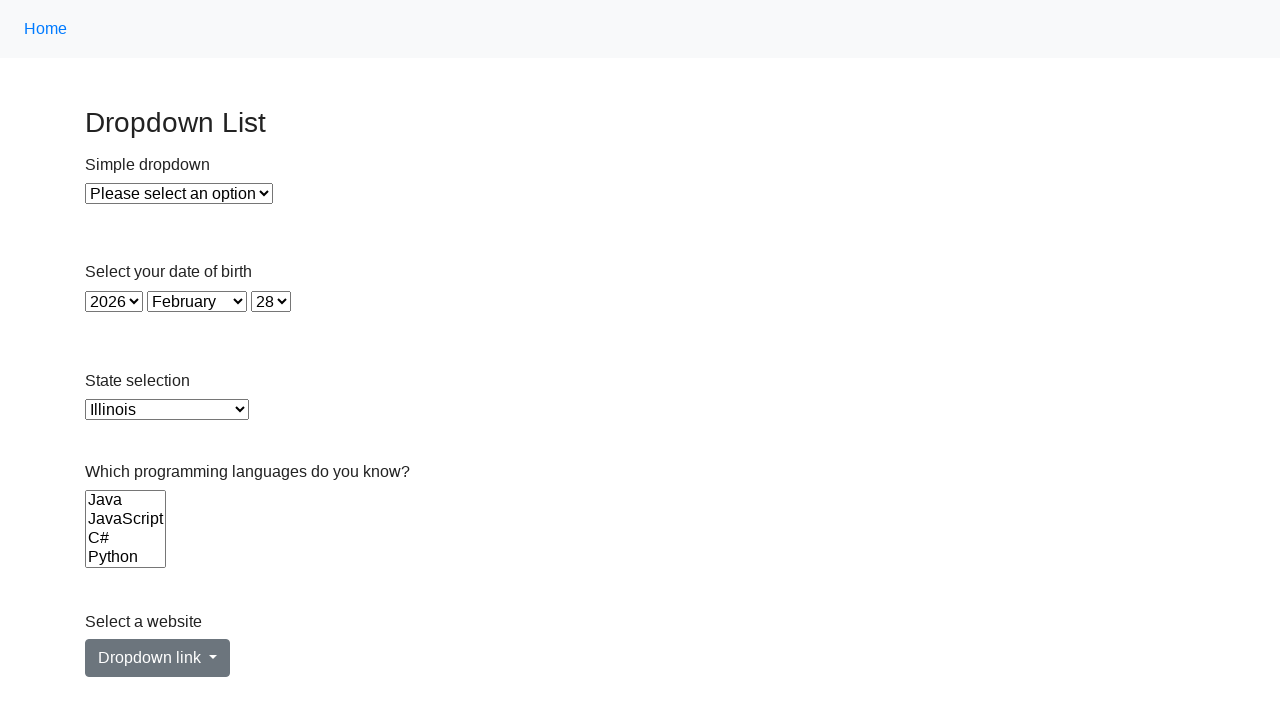

Selected Virginia from state dropdown by value on select#state
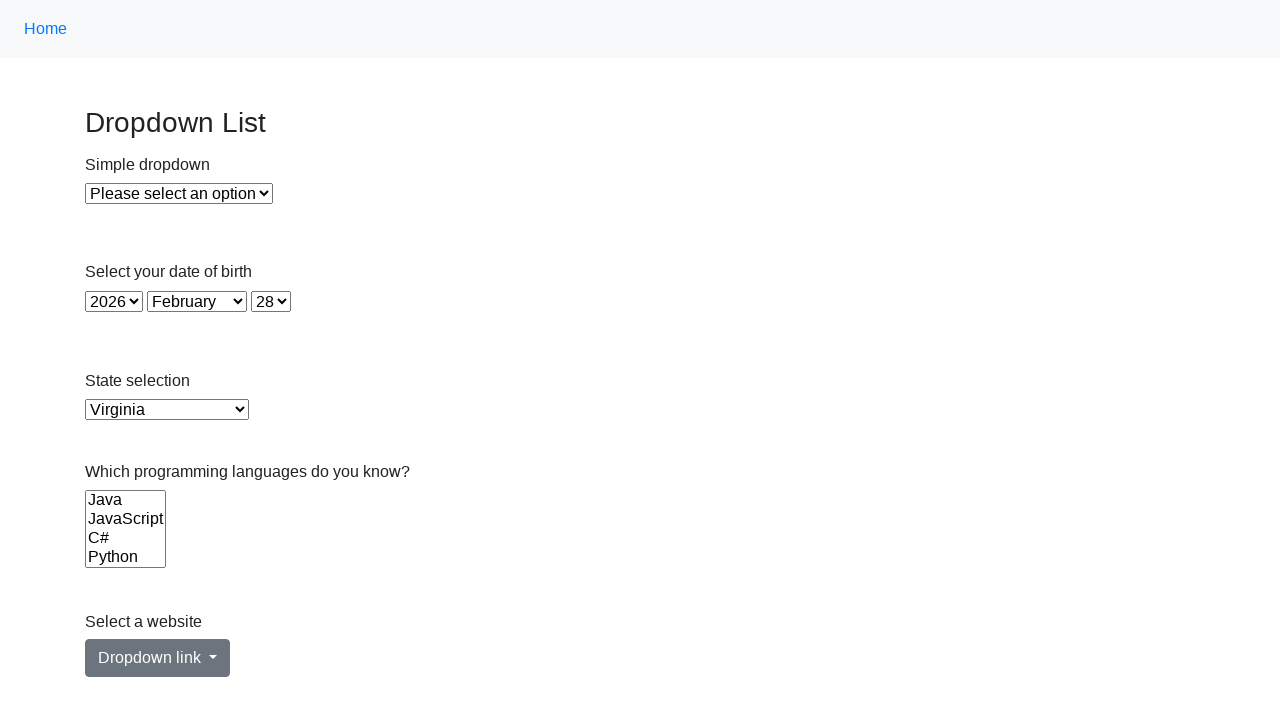

Selected California from state dropdown by index (5) on select#state
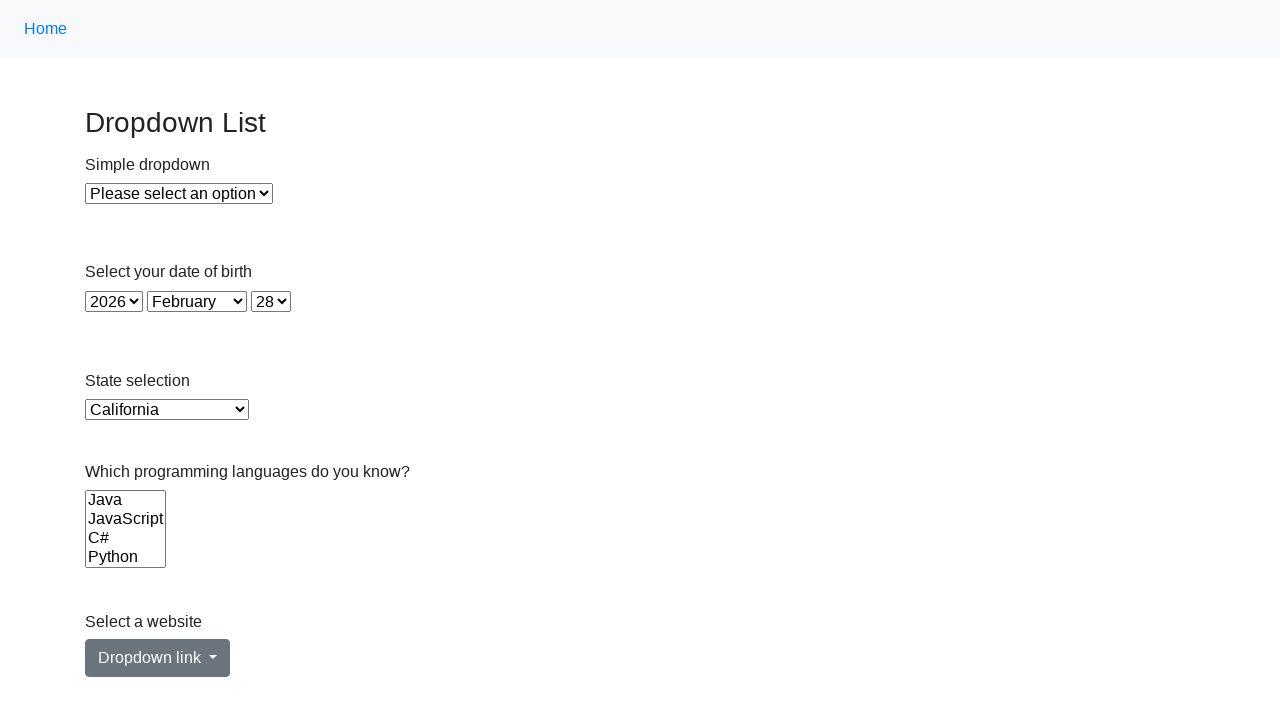

Retrieved selected option value from state dropdown
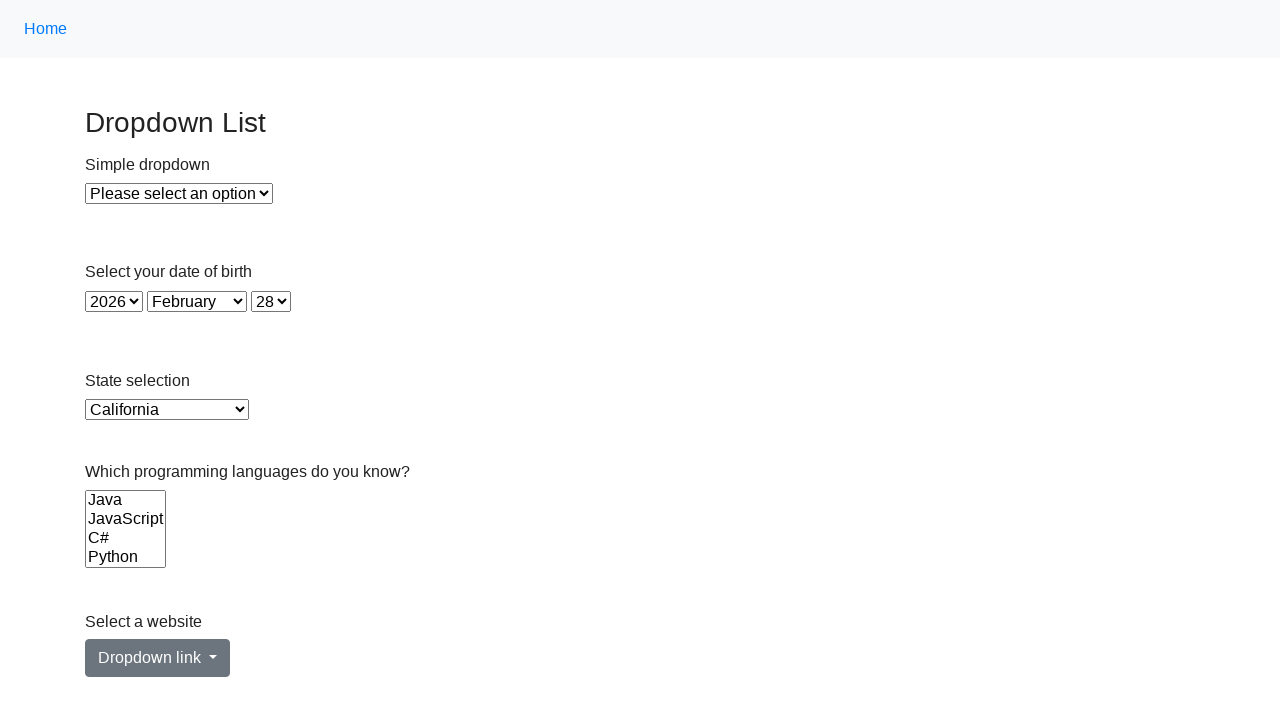

Verified that California is the final selected state
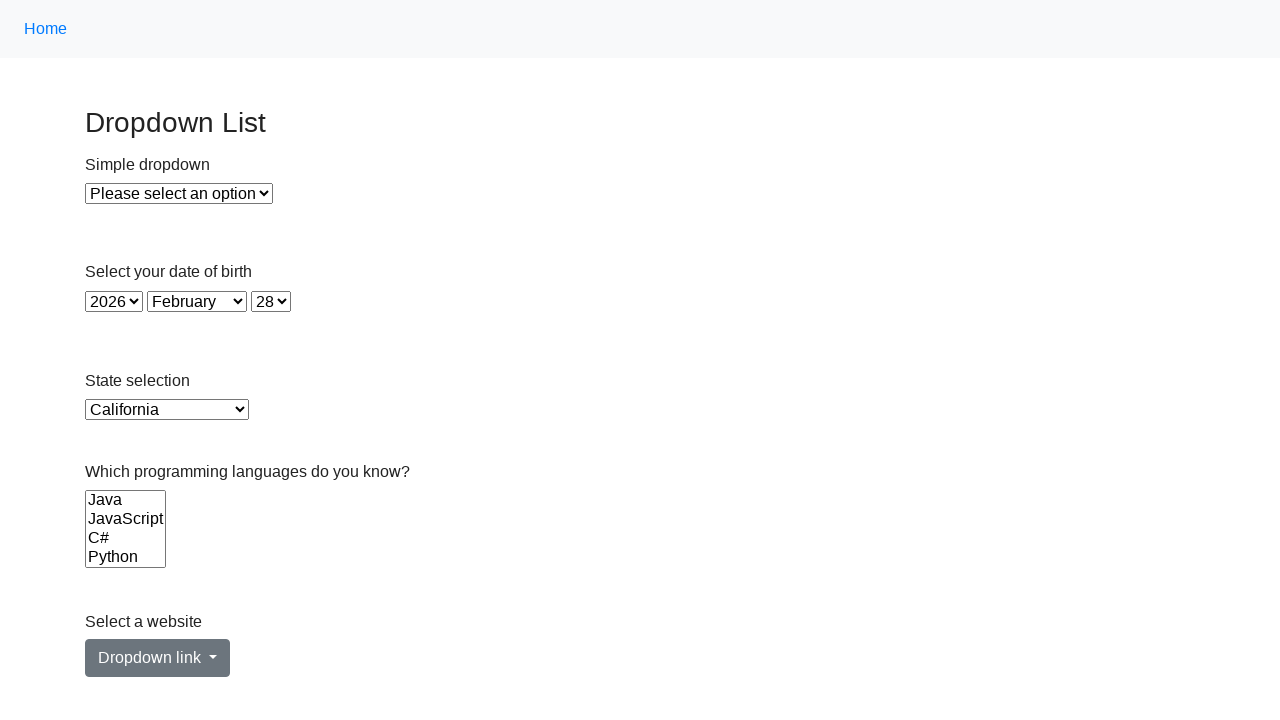

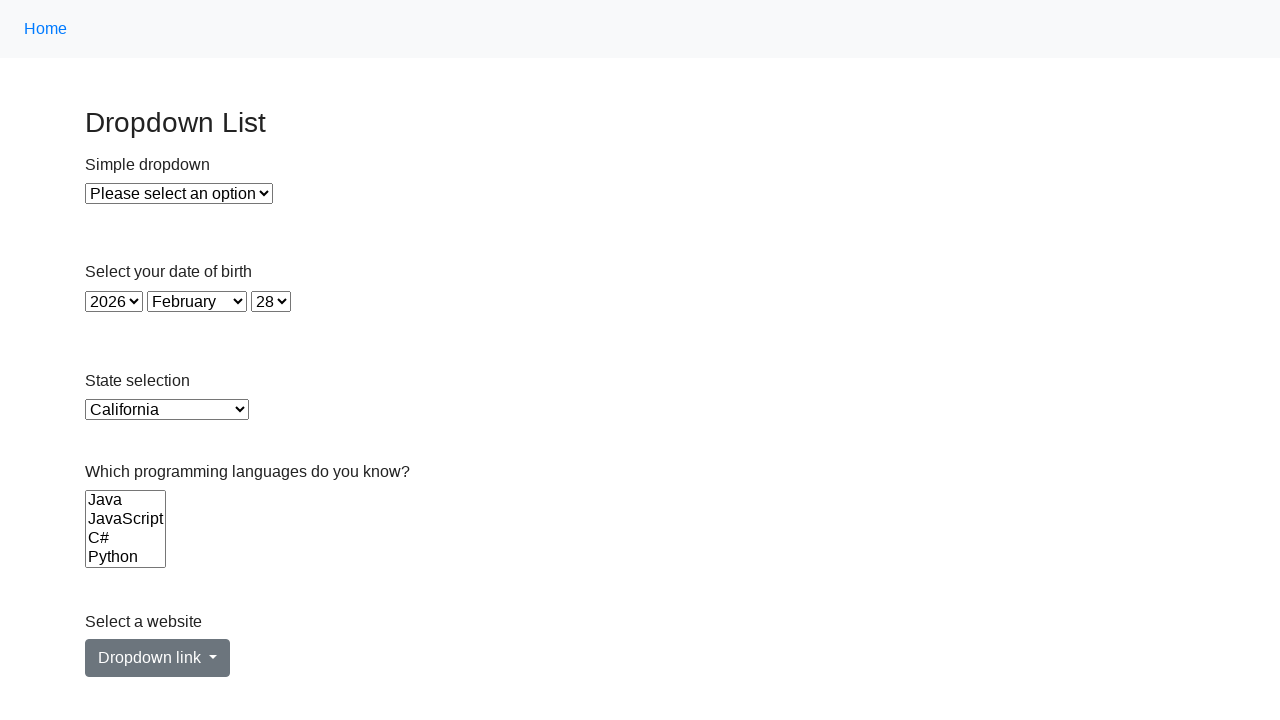